Navigates to a Code-K cafe location page, waits for content to load, and scrolls down the page to view location information.

Starting URL: http://www.code-k.co.kr/sub/code_sub02_1.html

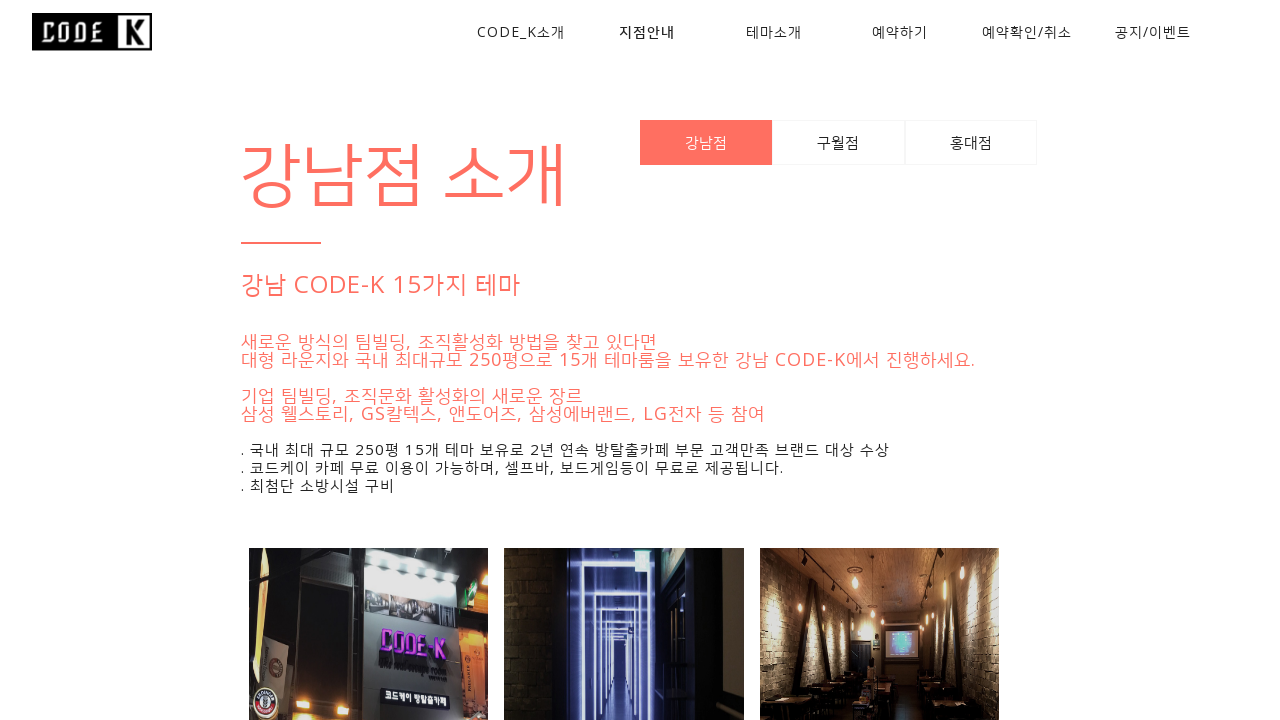

Waited for main content to load
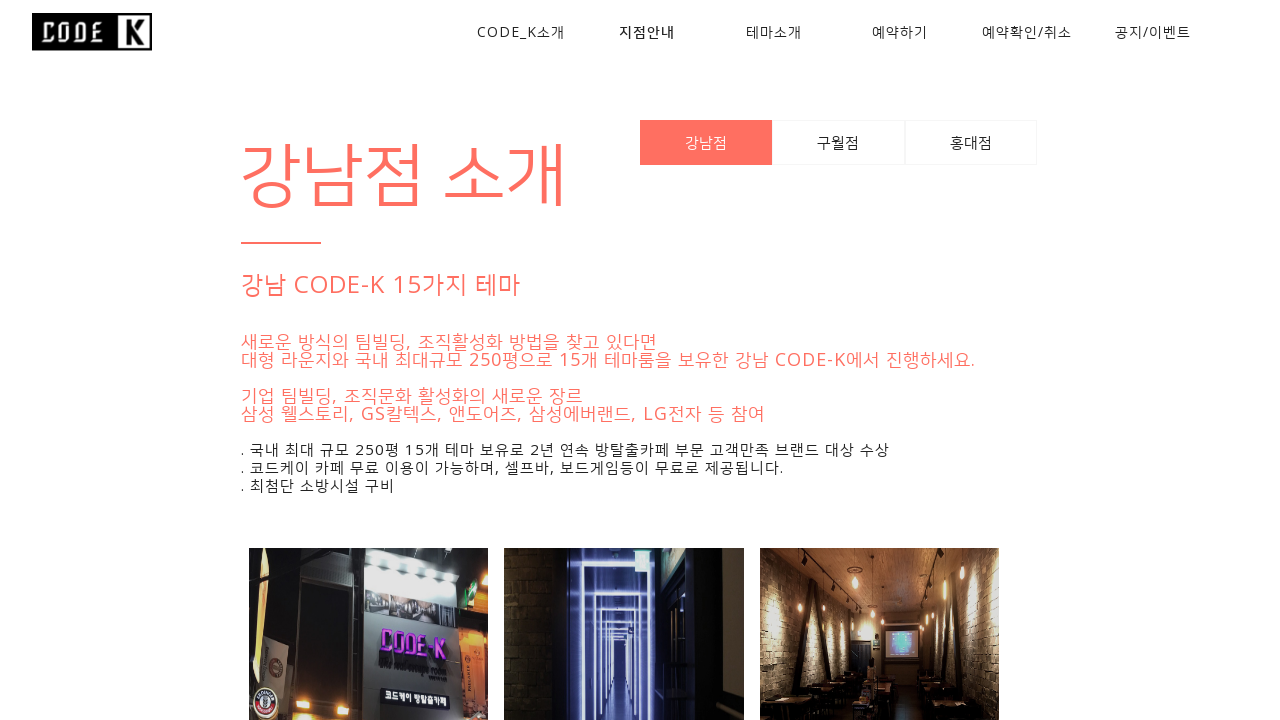

Verified location information elements are present
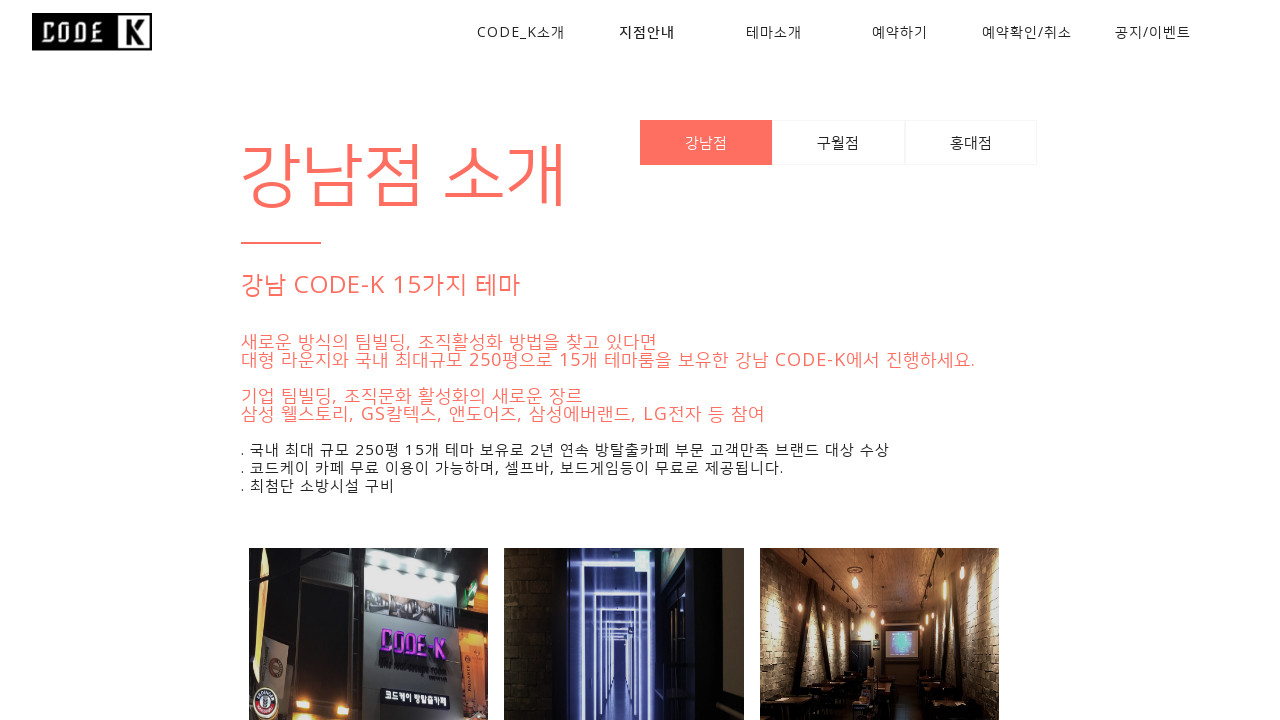

Verified cafe image is loaded
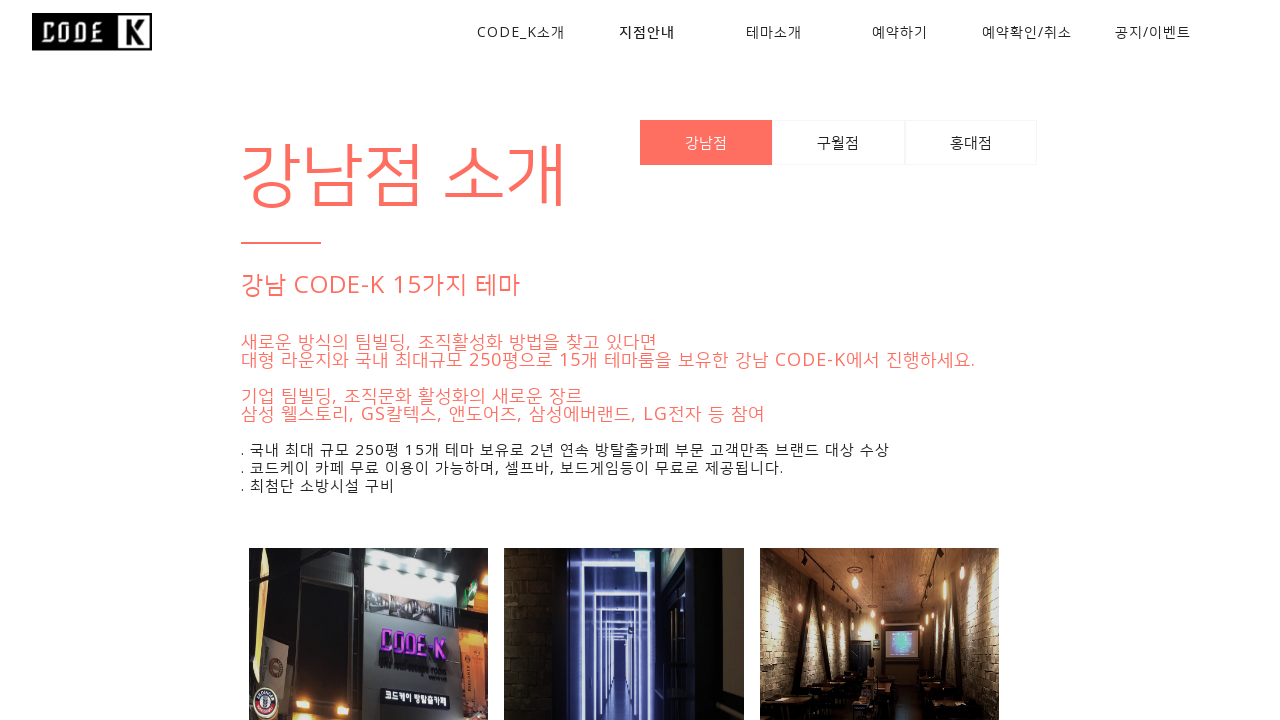

Scrolled down the page to view location information
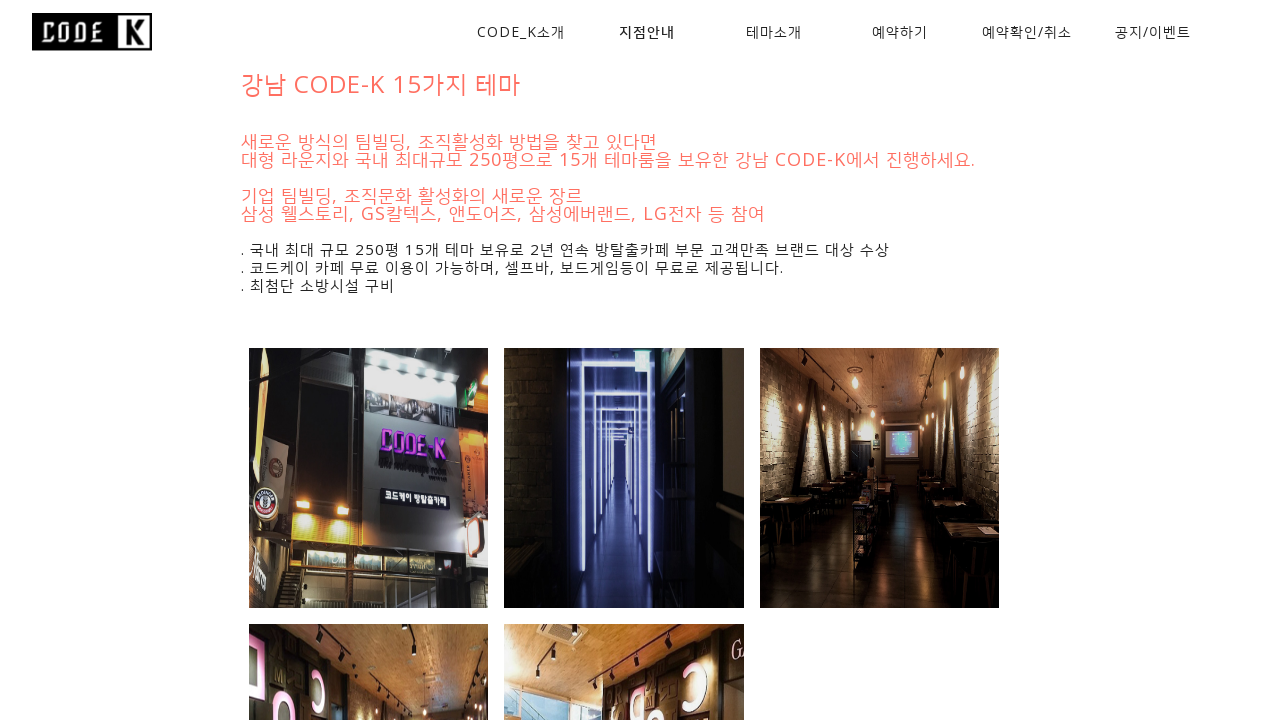

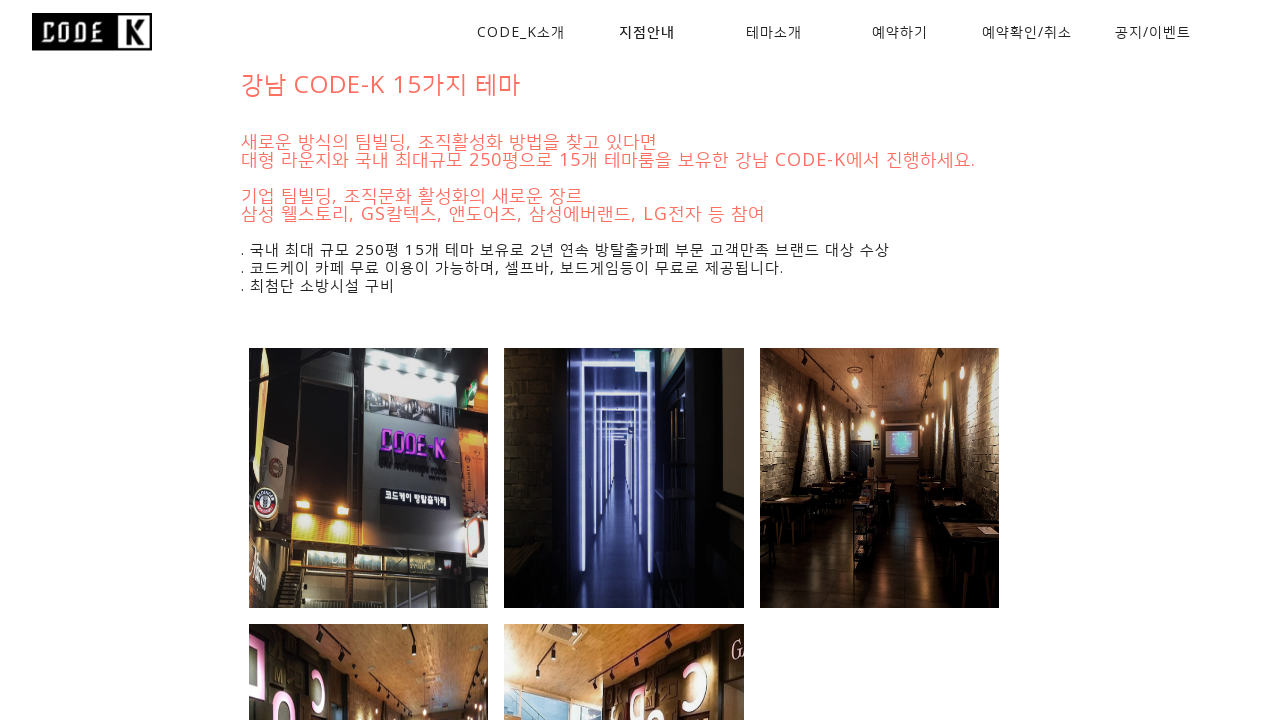